Tests navigation to Browse Languages and verifies there are exactly 10 programming languages starting with numbers

Starting URL: http://www.99-bottles-of-beer.net/

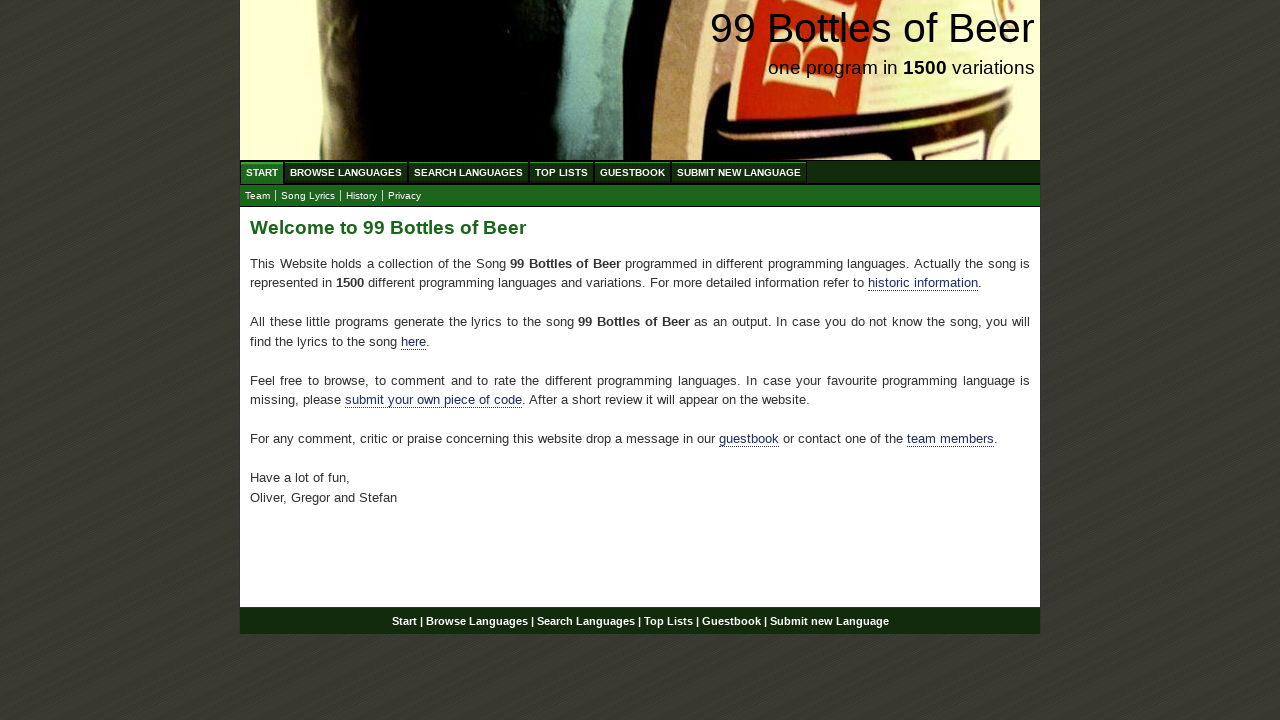

Clicked on Browse Languages link at (346, 172) on #menu li a[href='/abc.html']
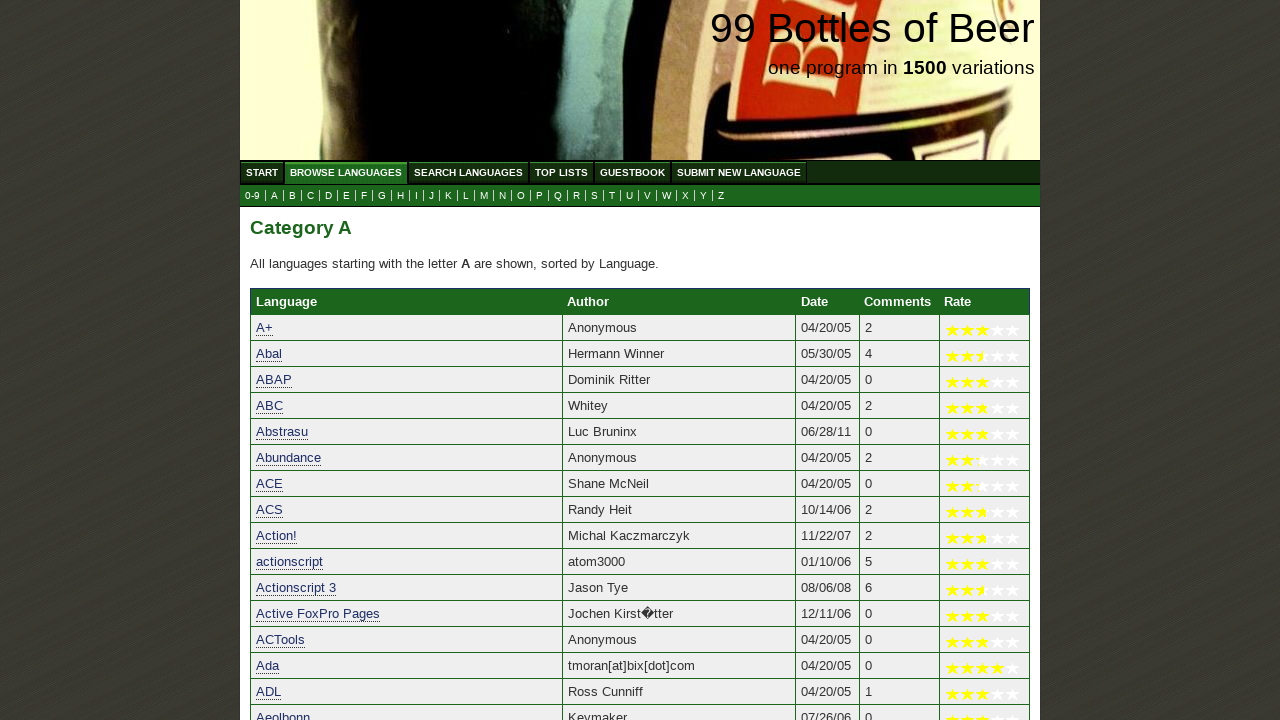

Clicked on 0-9 languages link at (252, 196) on a[href='0.html']
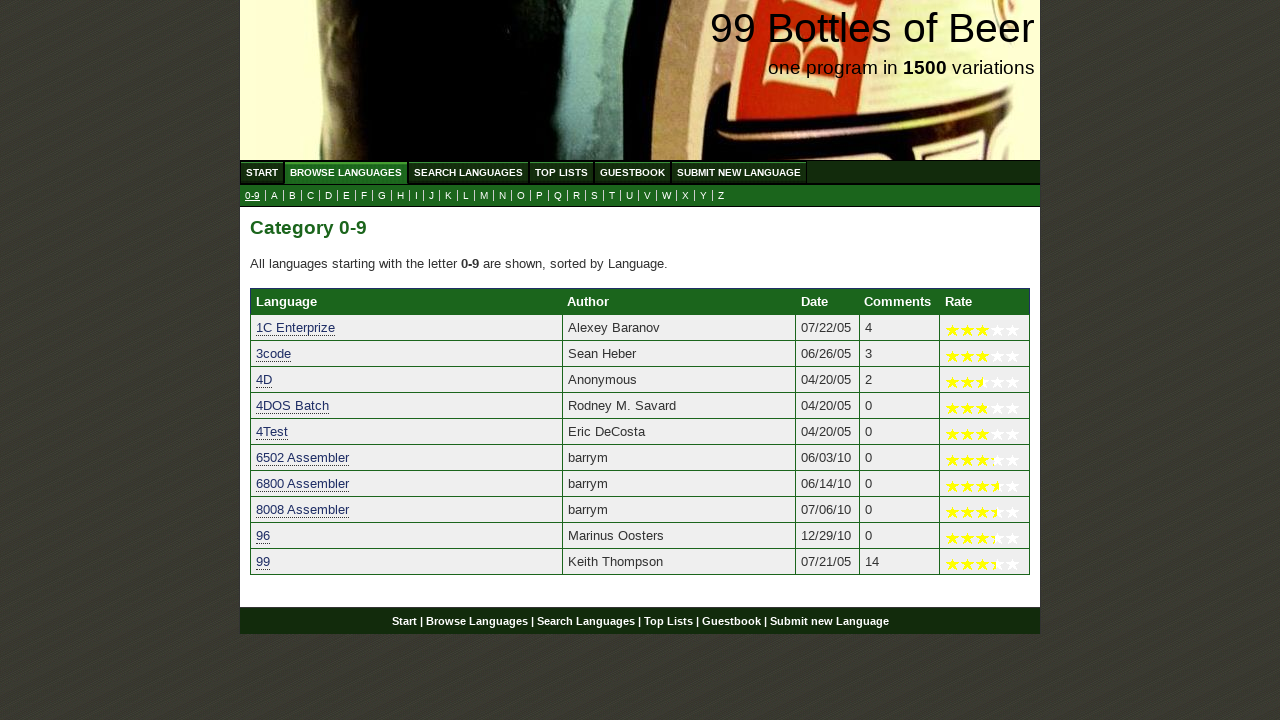

Languages table with links loaded
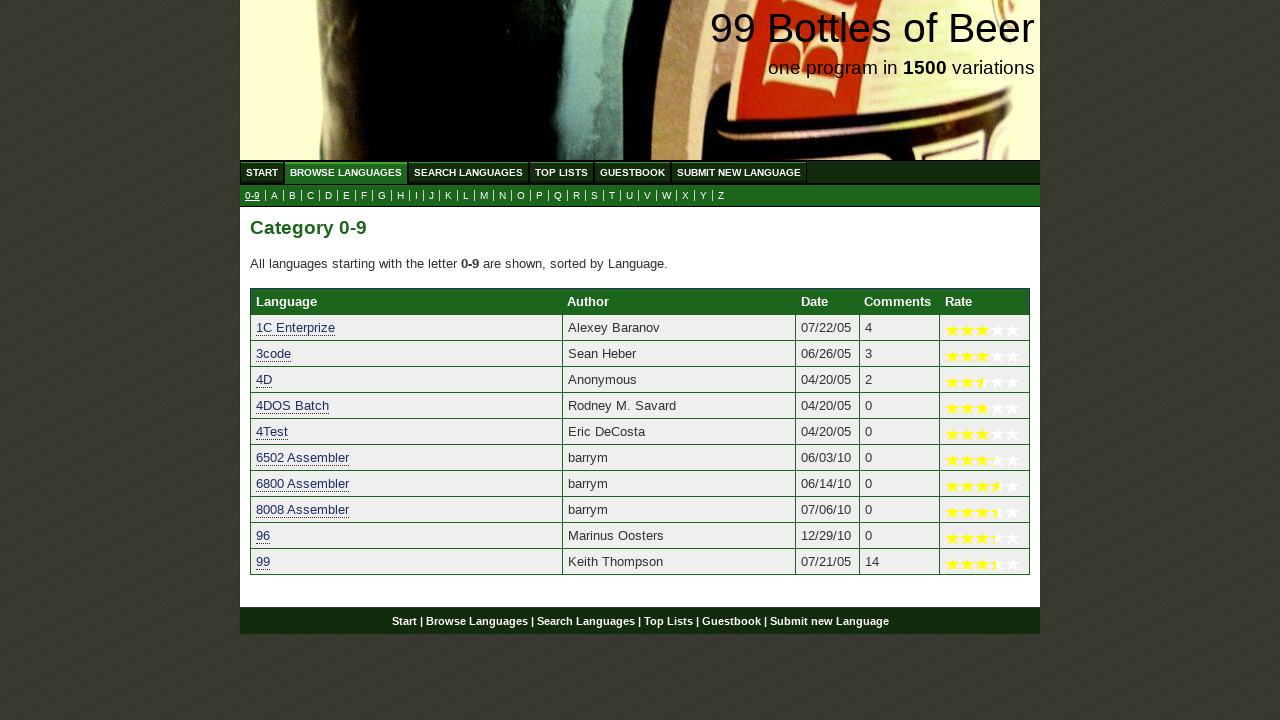

Found 10 programming languages starting with numbers
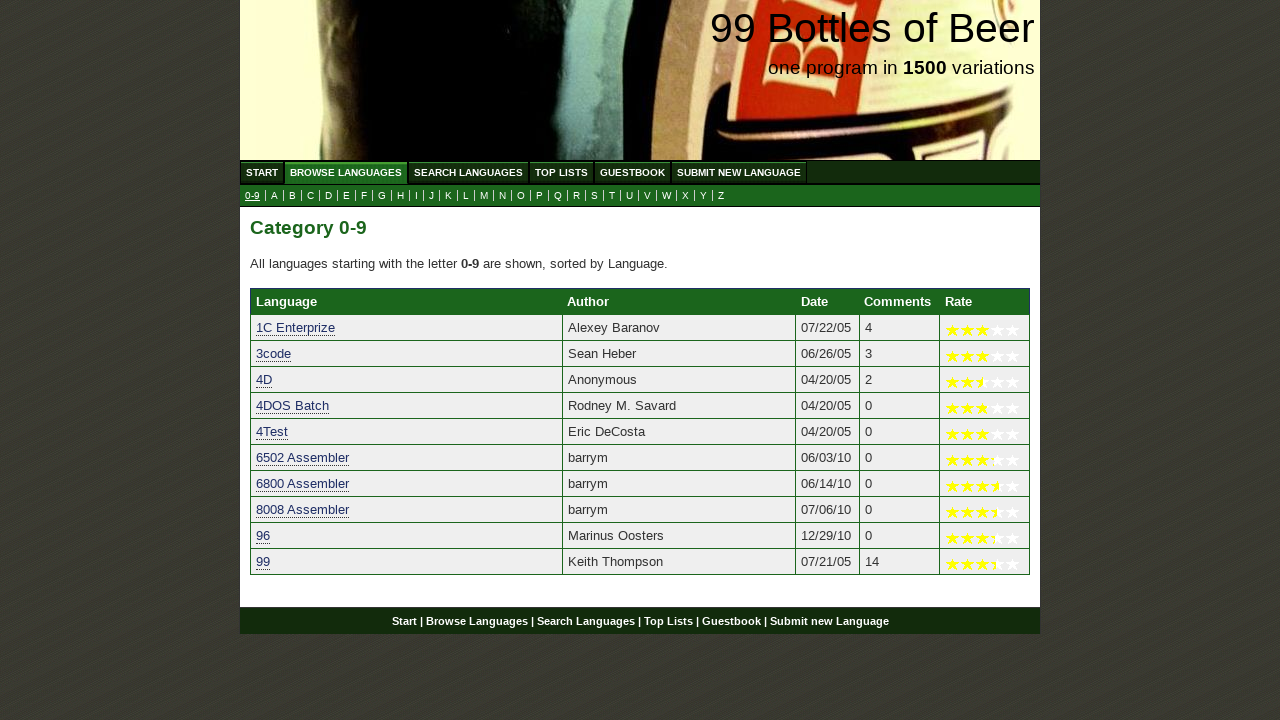

Verified that exactly 10 programming languages start with numbers
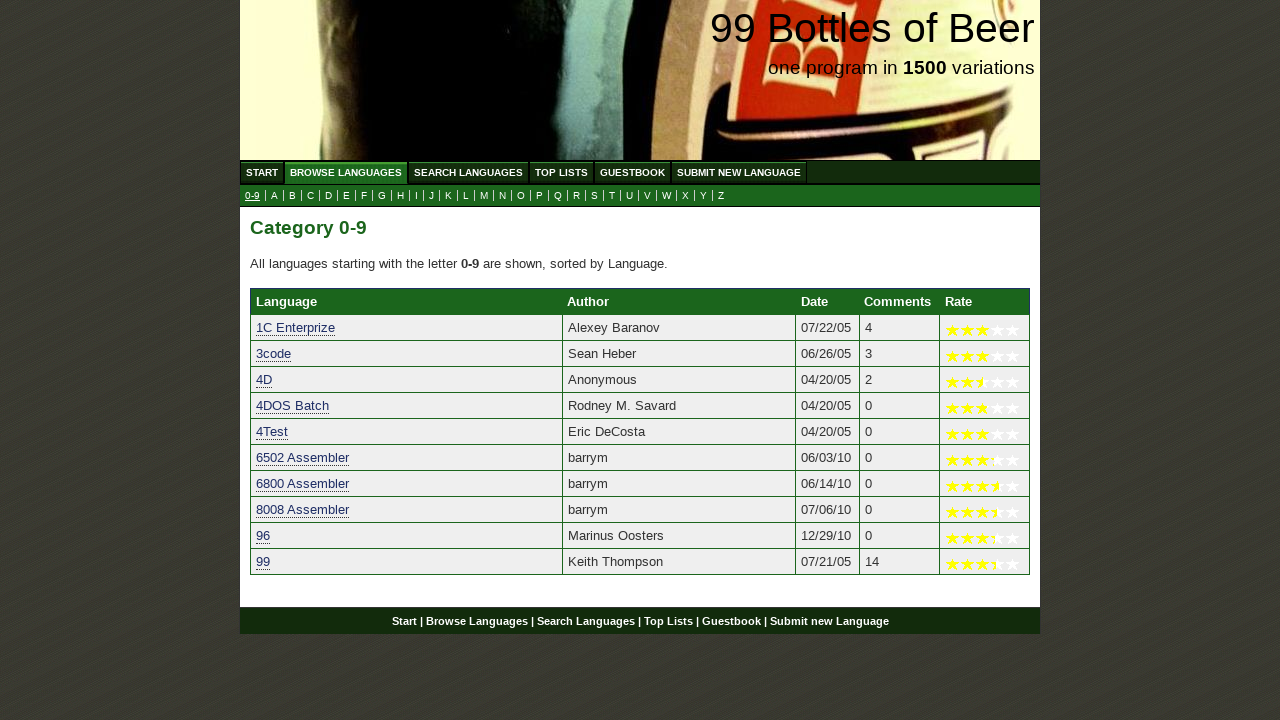

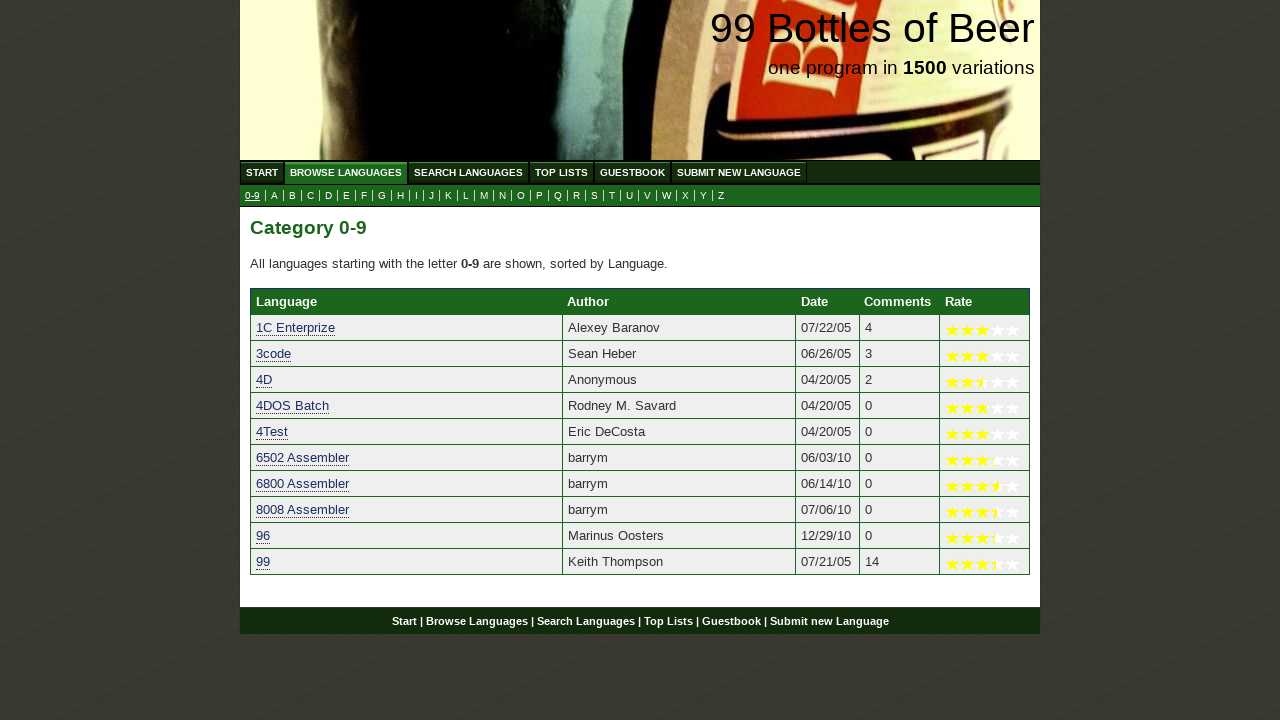